Tests multi-select dropdown functionality by selecting multiple options using different methods (visible text, index, value) and then deselecting one option

Starting URL: https://v1.training-support.net/selenium/selects

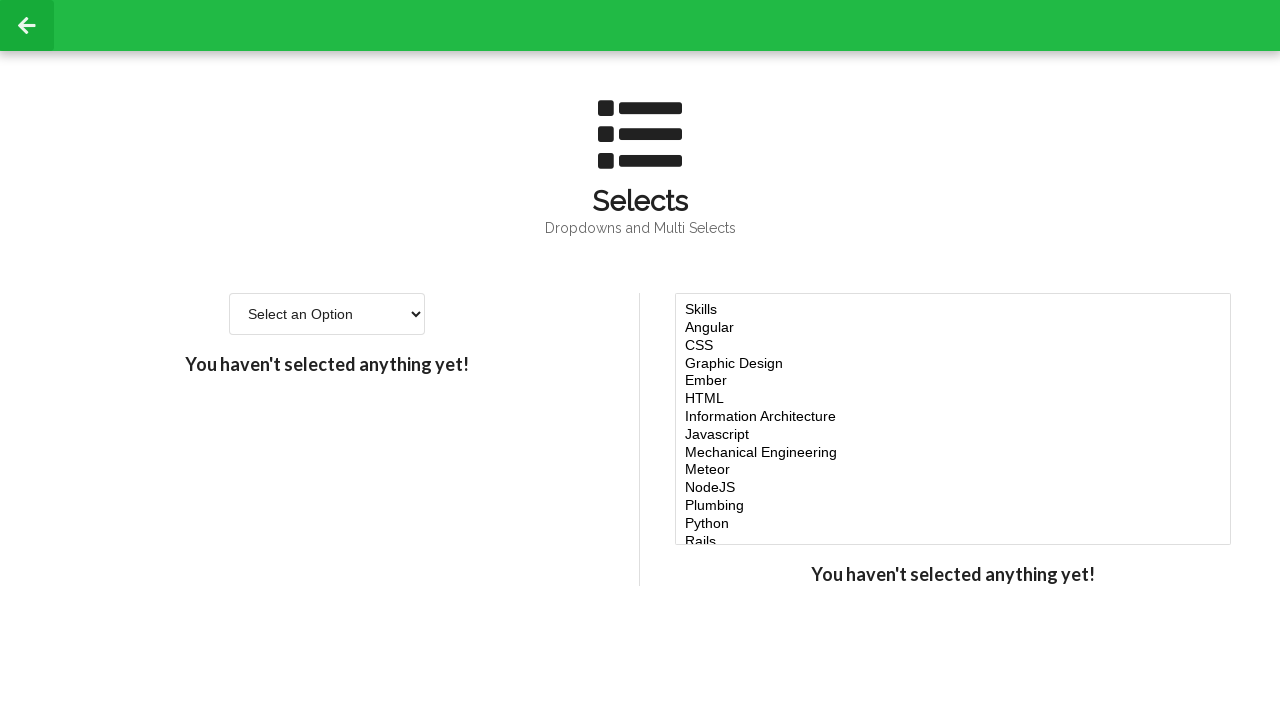

Located the multi-select dropdown element
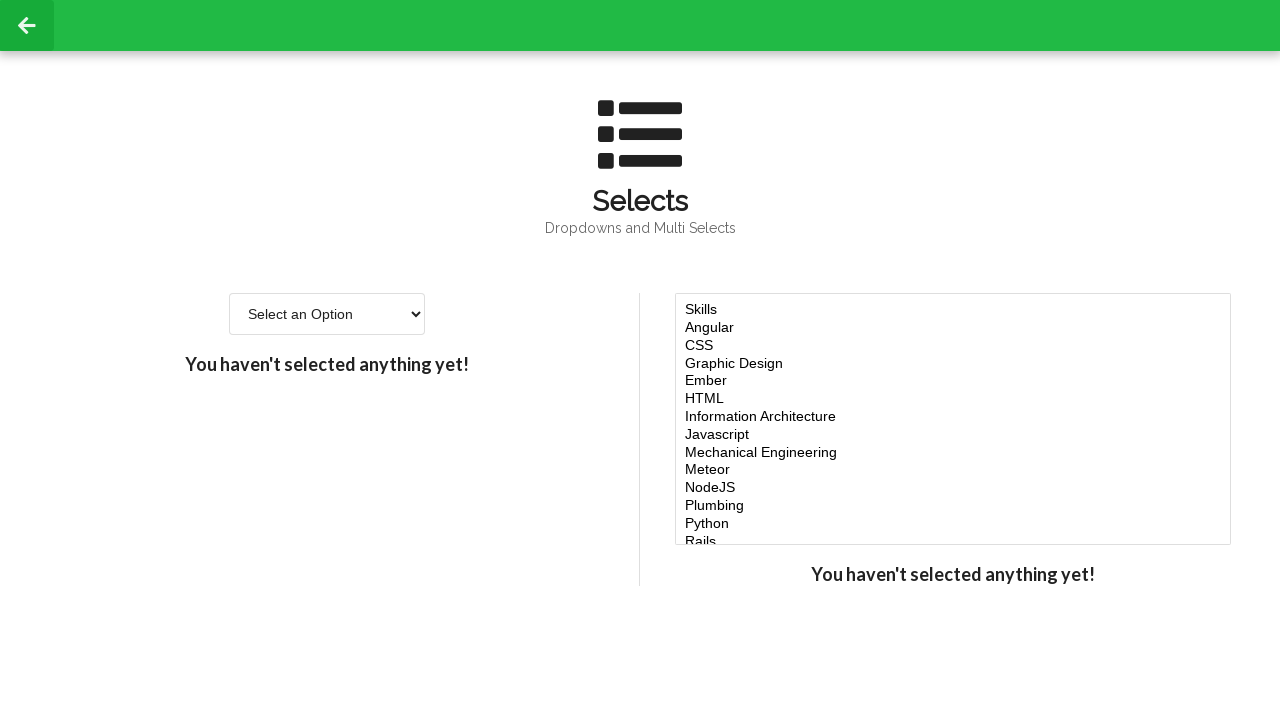

Selected 'Javascript' option using visible text on #multi-select
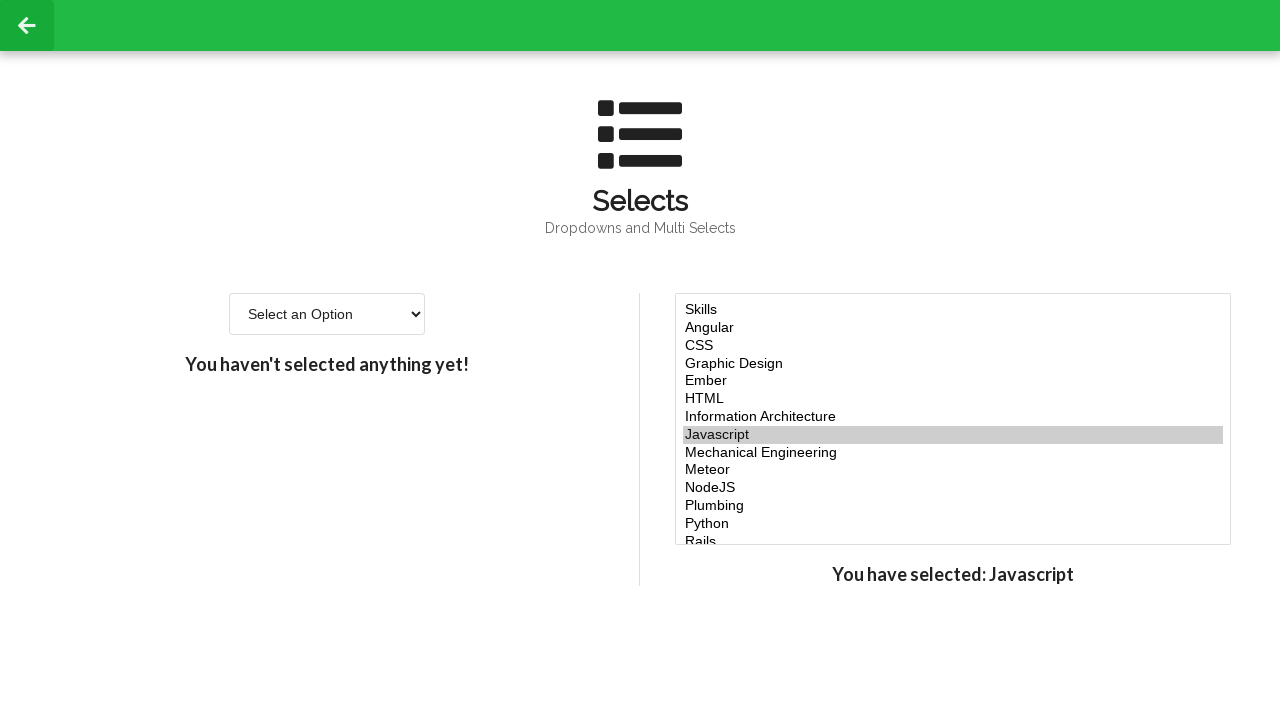

Selected option at index 4 on #multi-select
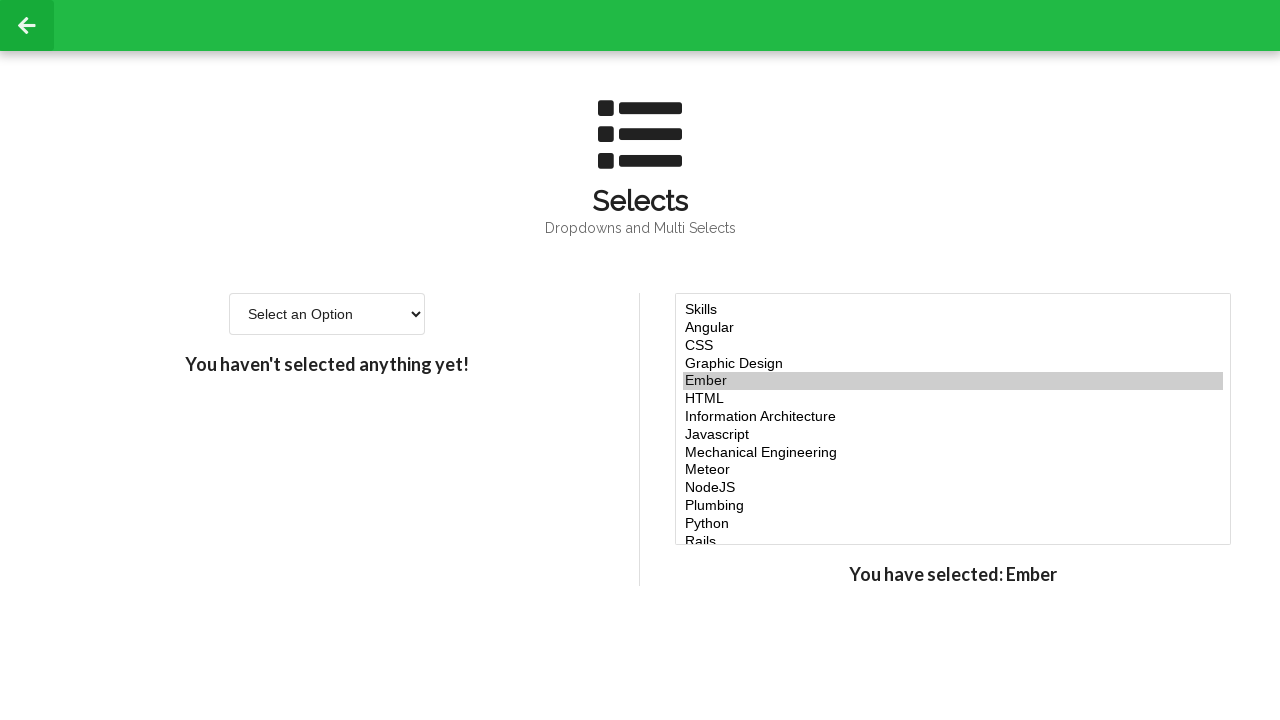

Selected option at index 5 on #multi-select
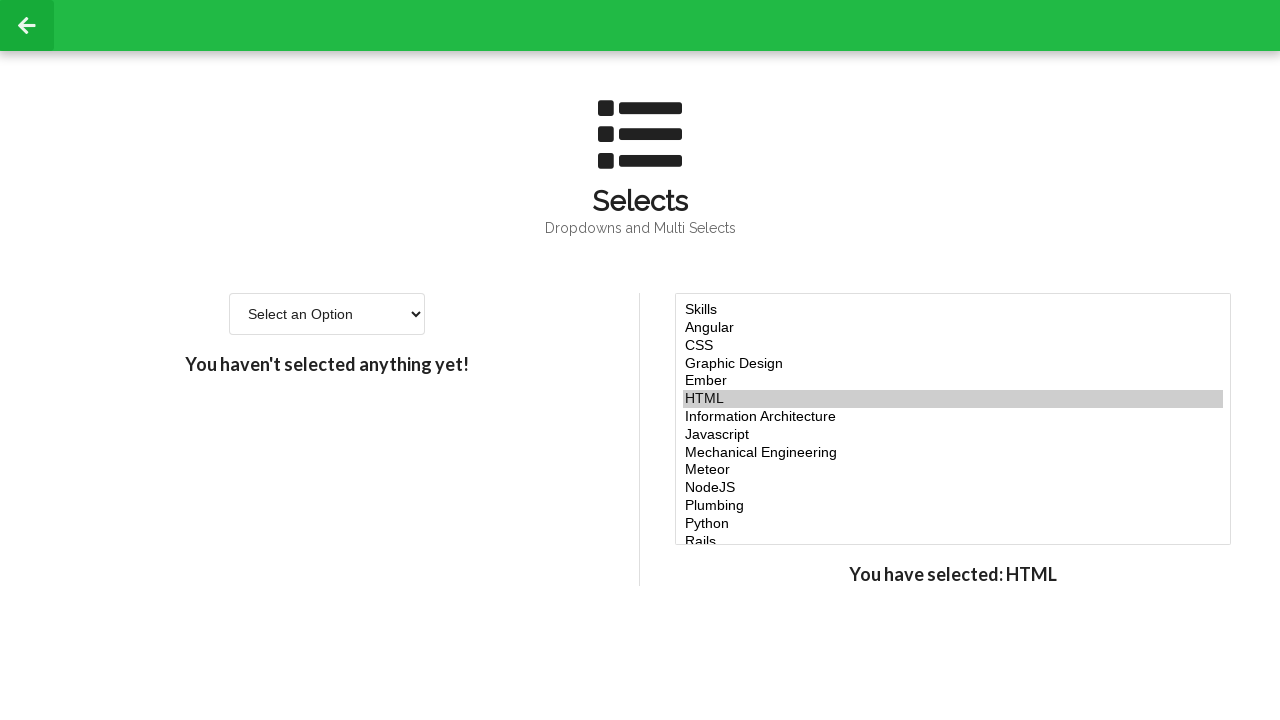

Selected option at index 6 on #multi-select
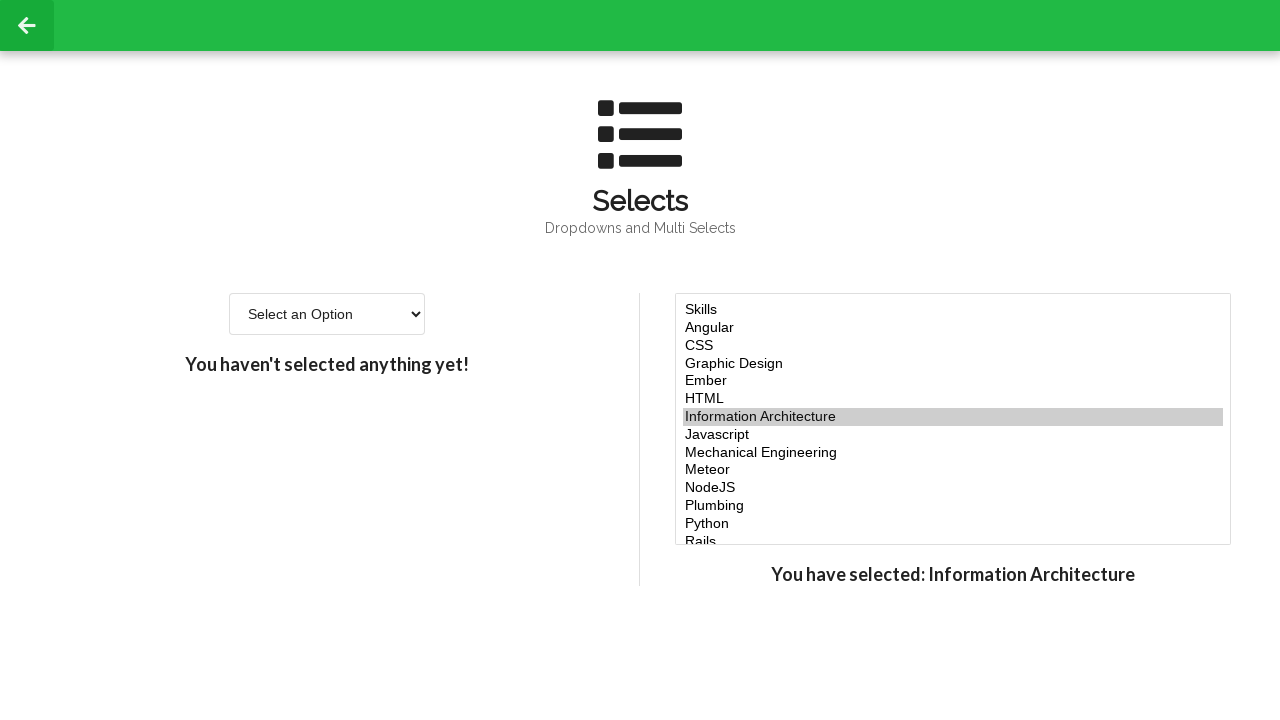

Selected 'NodeJS' option using value attribute 'node' on #multi-select
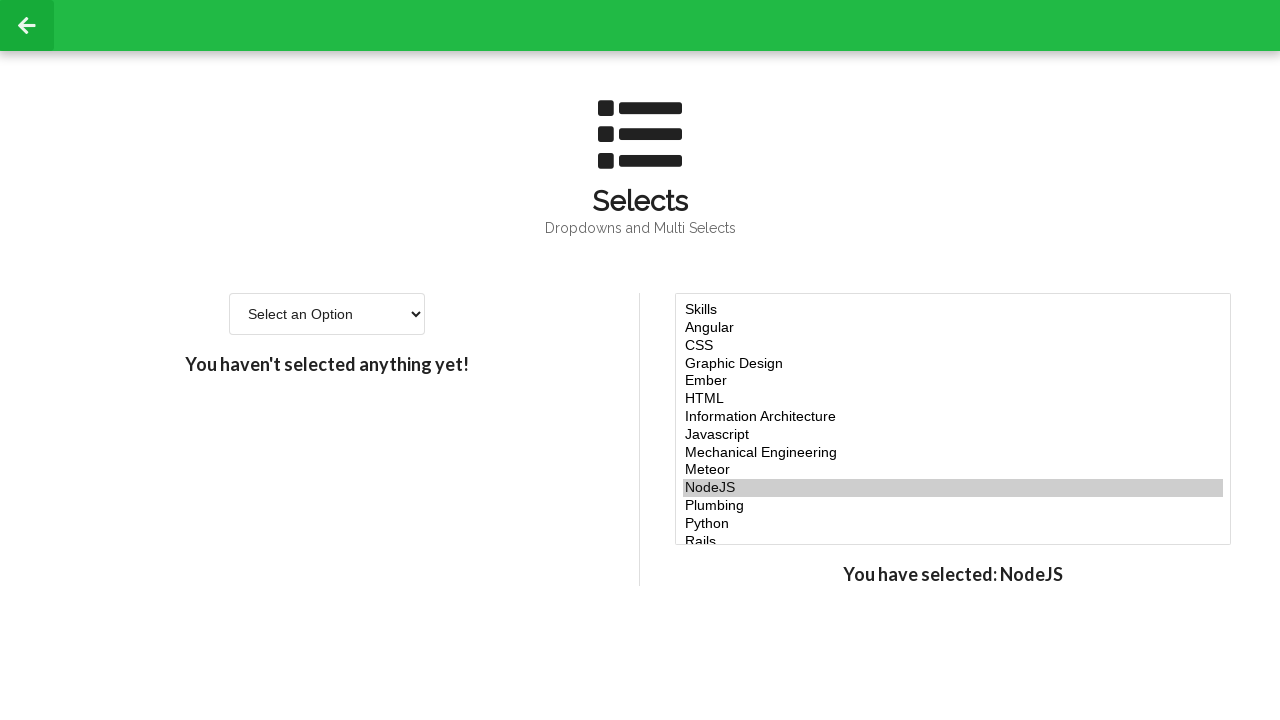

Waited 1 second to allow selections to register
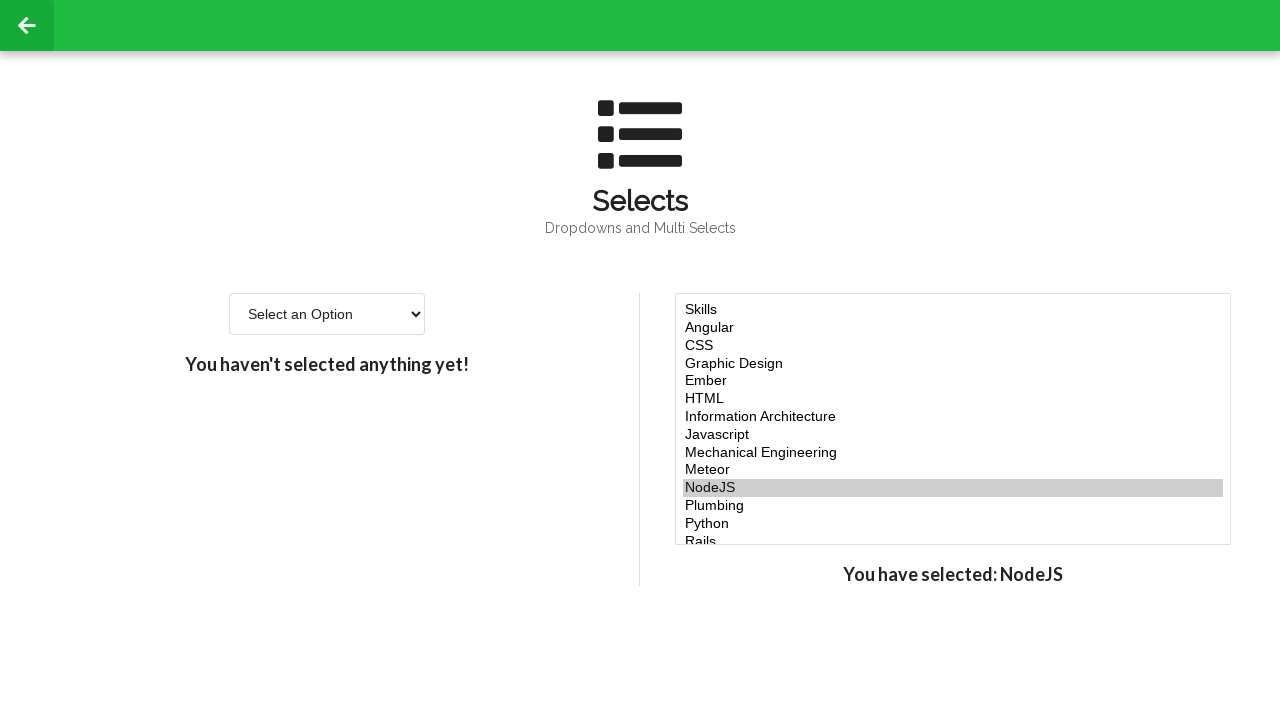

Retrieved all option elements from the multi-select dropdown
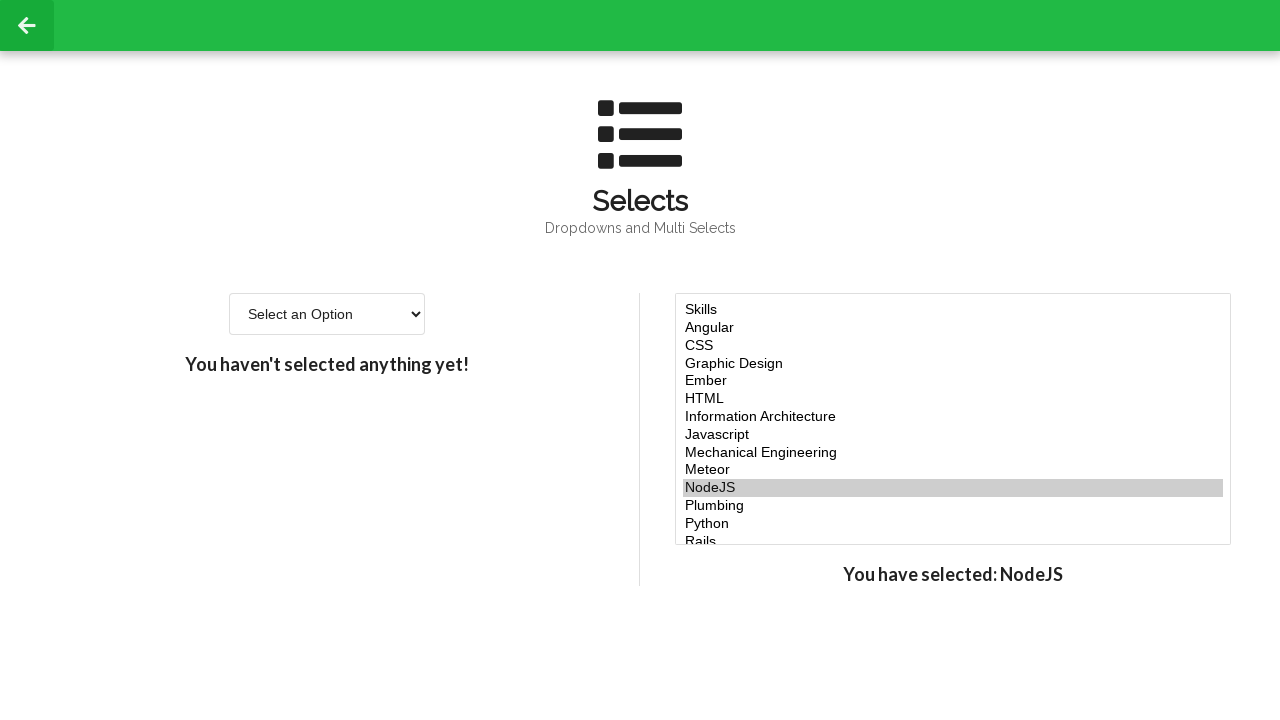

Retrieved value attribute of option at index 5
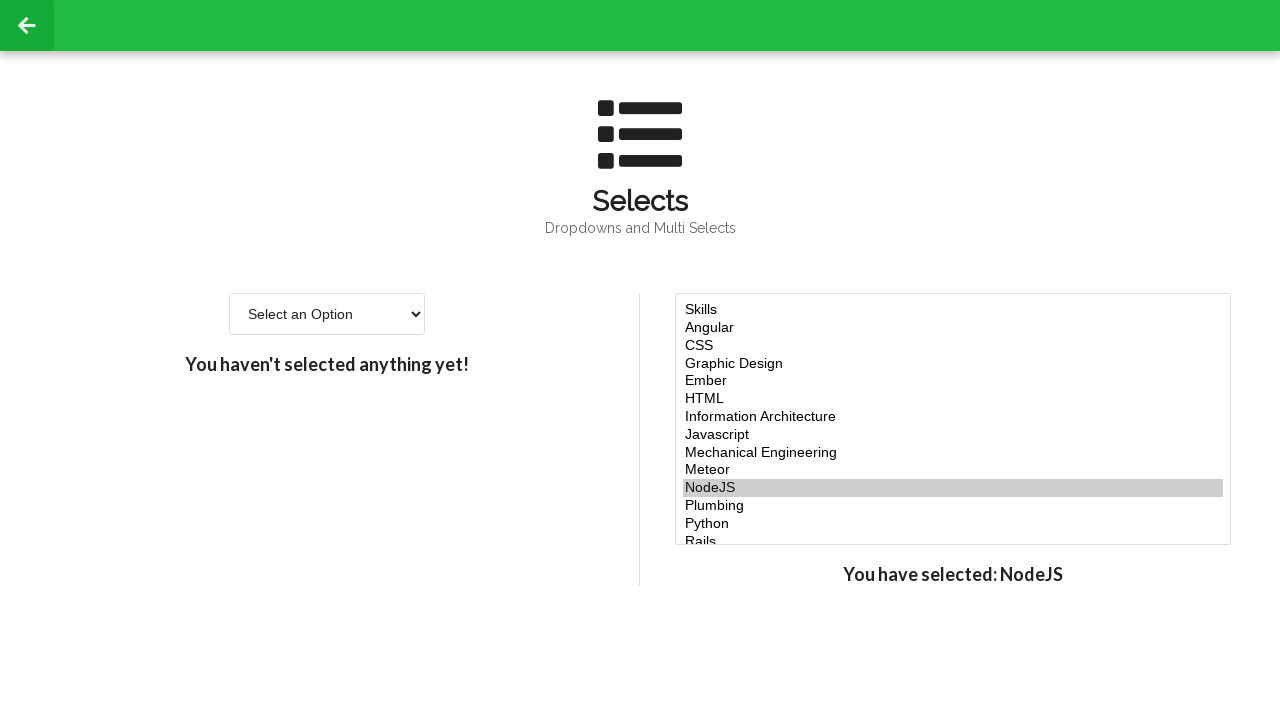

Retrieved all currently selected values from the dropdown
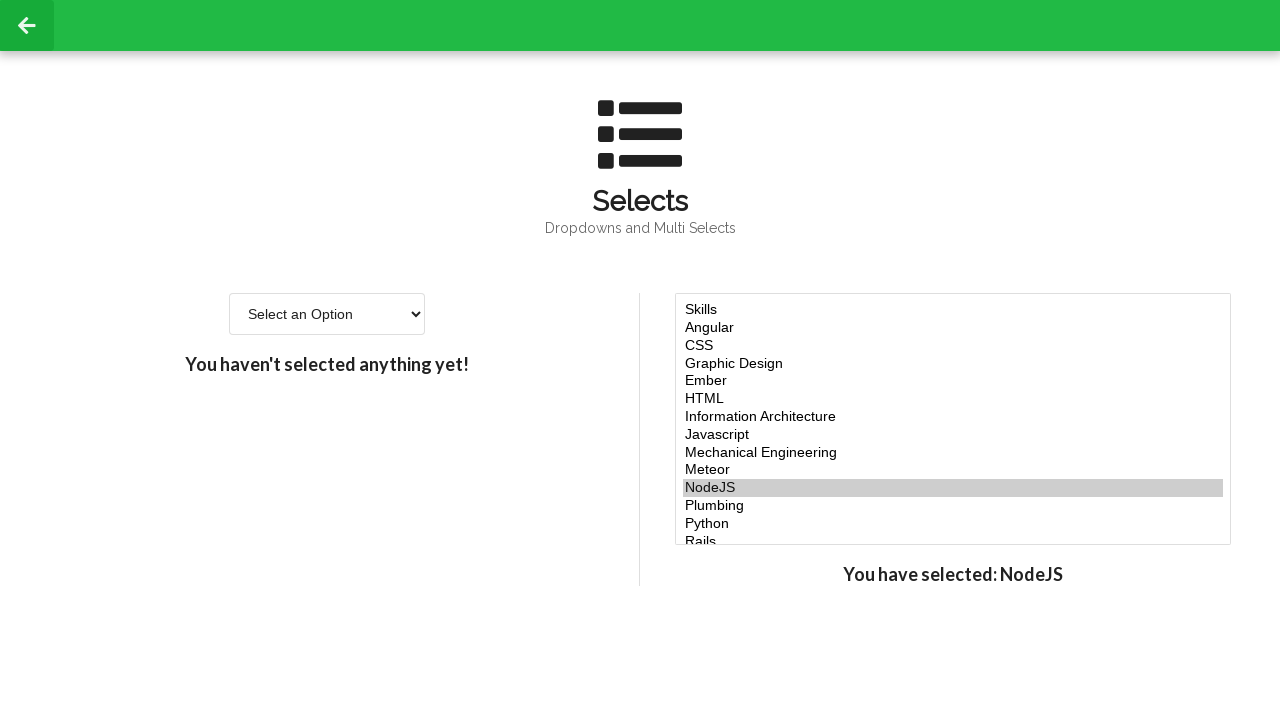

Re-selected all options except the deselected index 5 option on #multi-select
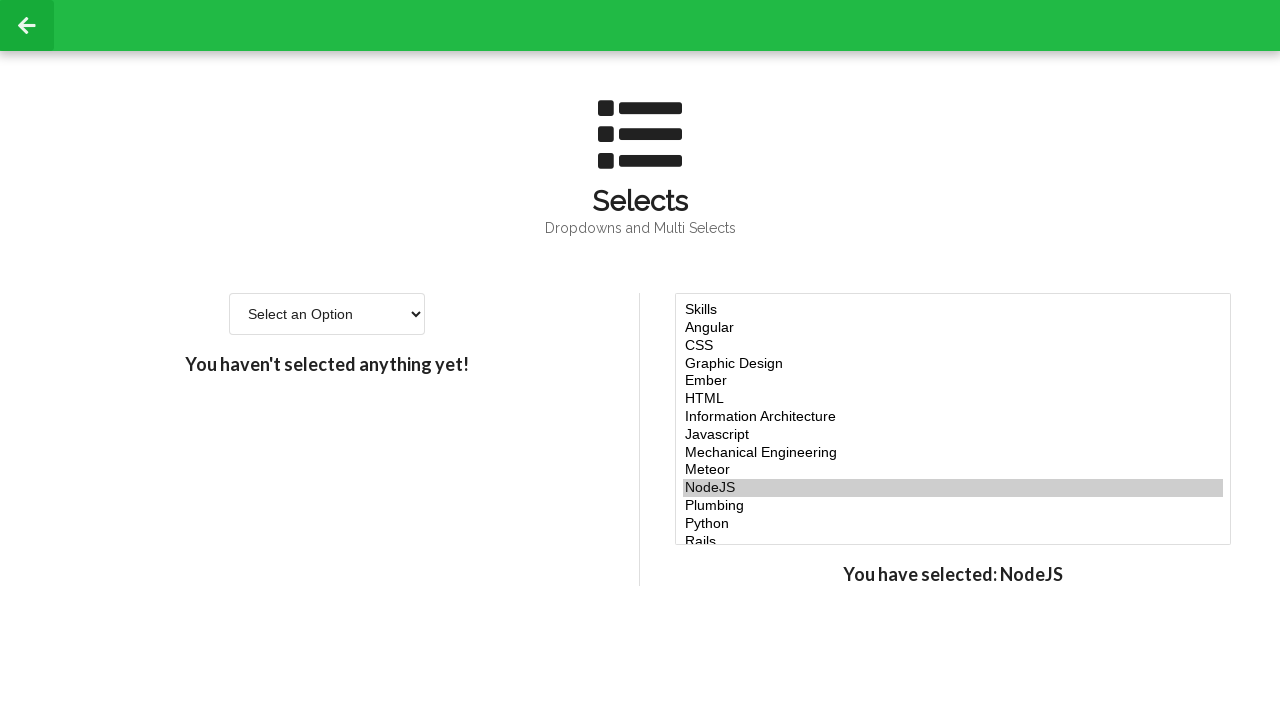

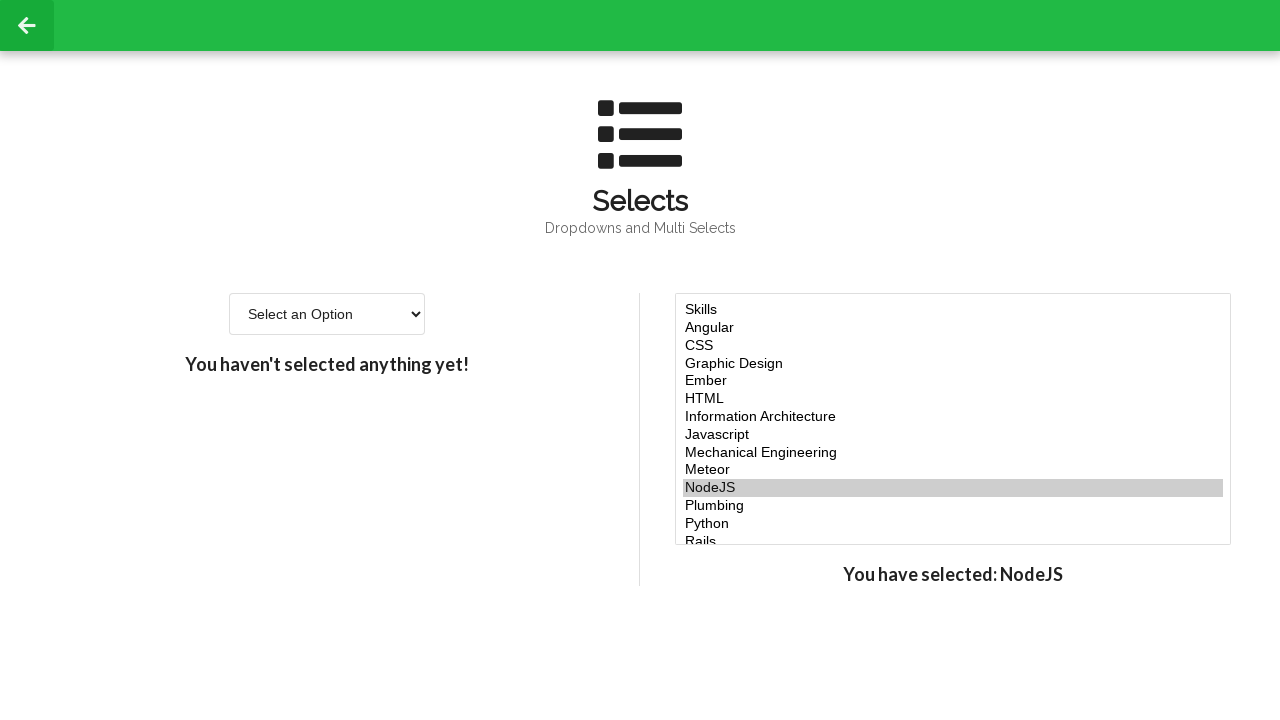